Tests that the counter displays the current number of todo items as items are added

Starting URL: https://demo.playwright.dev/todomvc

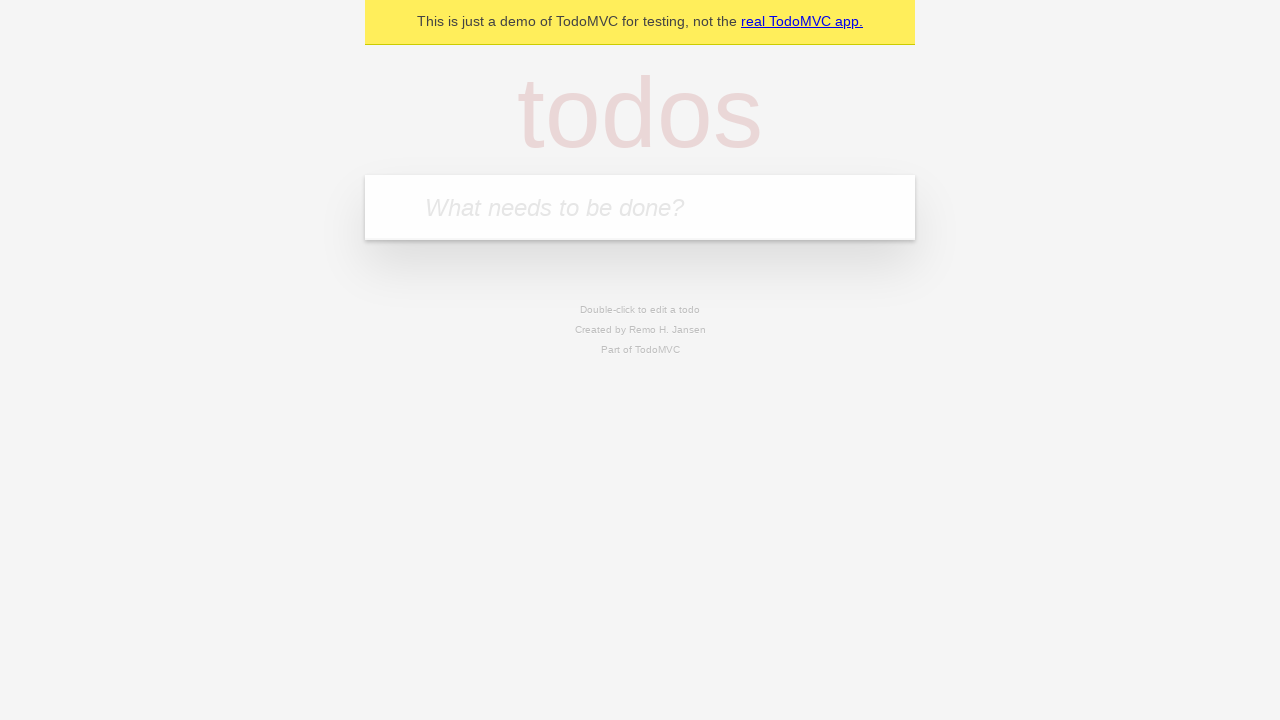

Located the 'What needs to be done?' input field
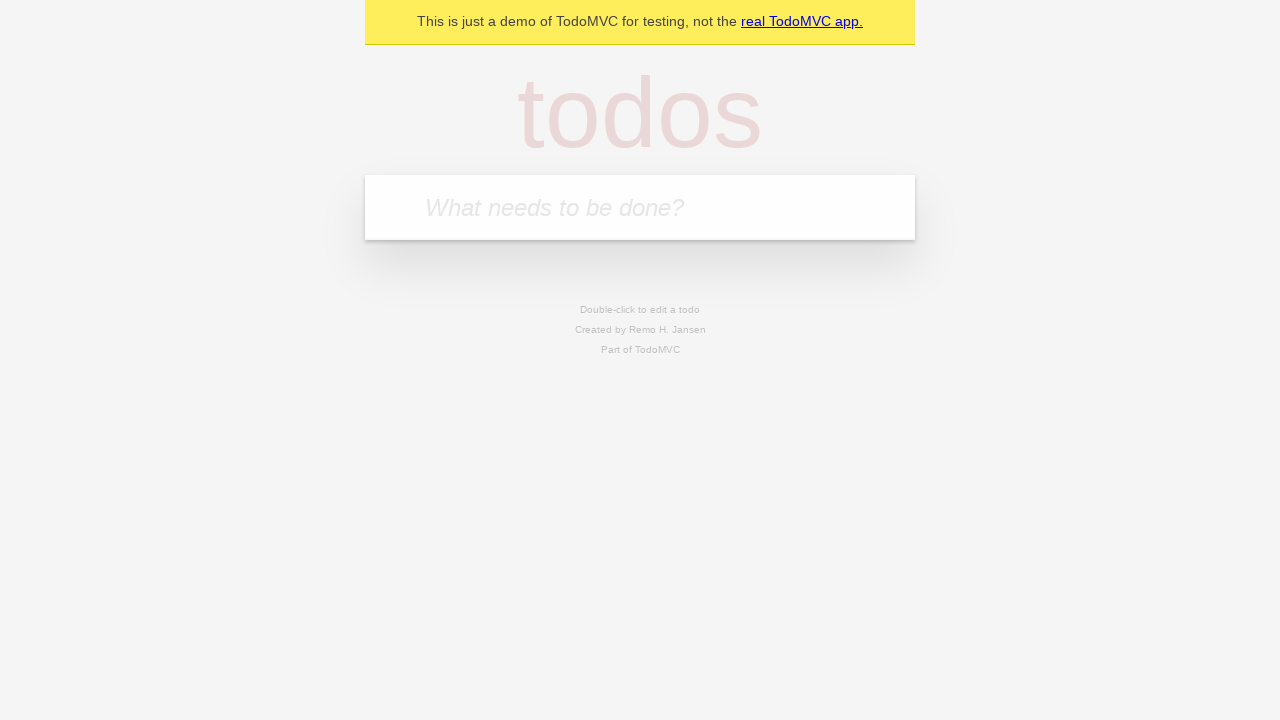

Filled first todo with 'watch deck the halls' on internal:attr=[placeholder="What needs to be done?"i]
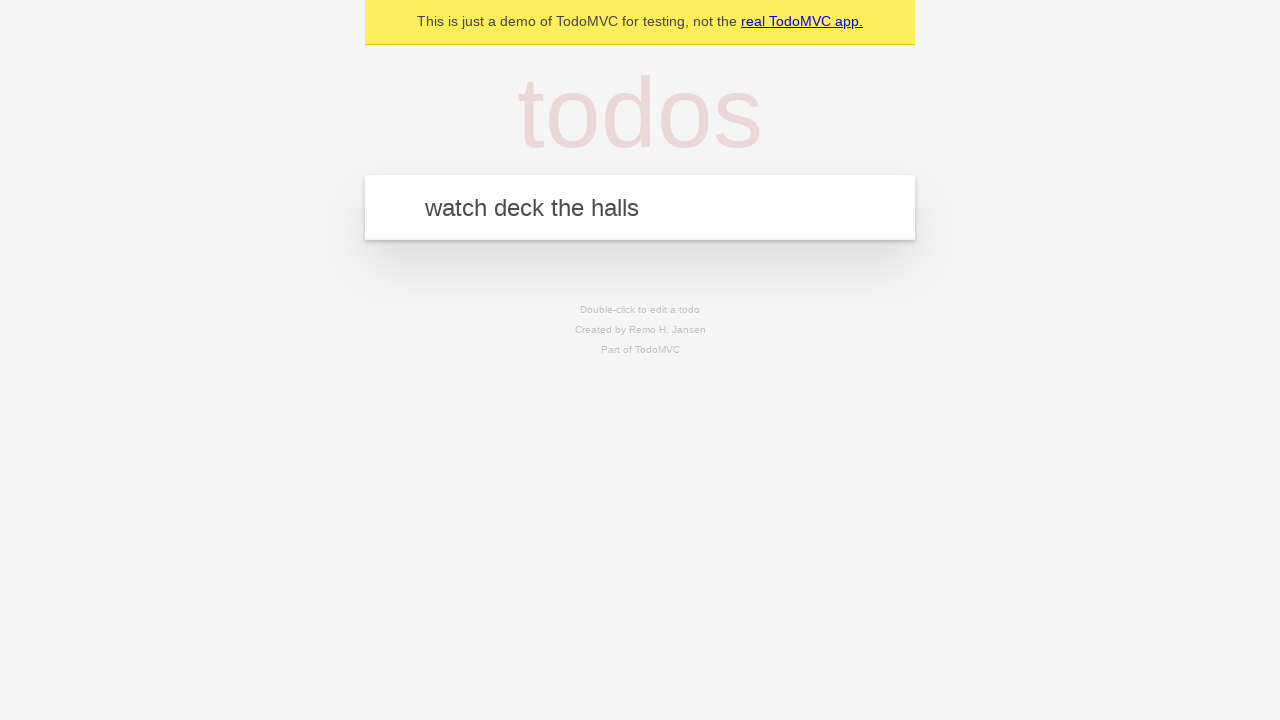

Pressed Enter to add first todo on internal:attr=[placeholder="What needs to be done?"i]
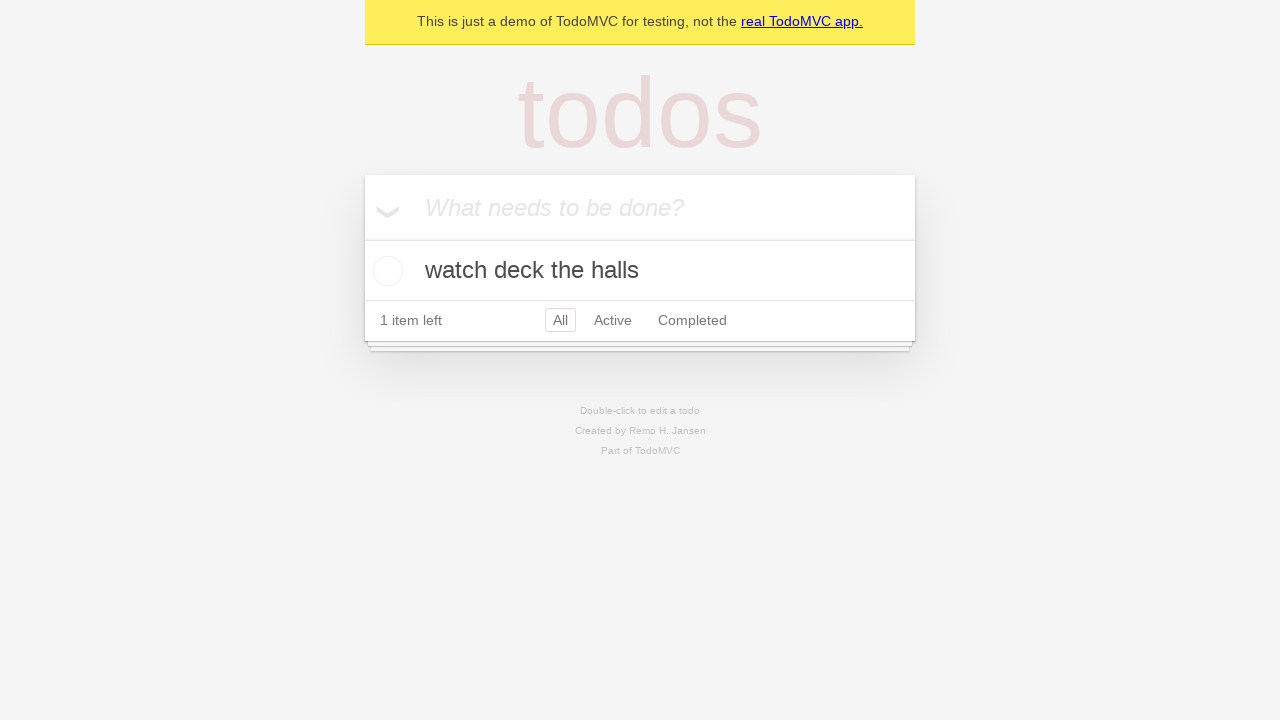

Todo counter appeared after adding first item
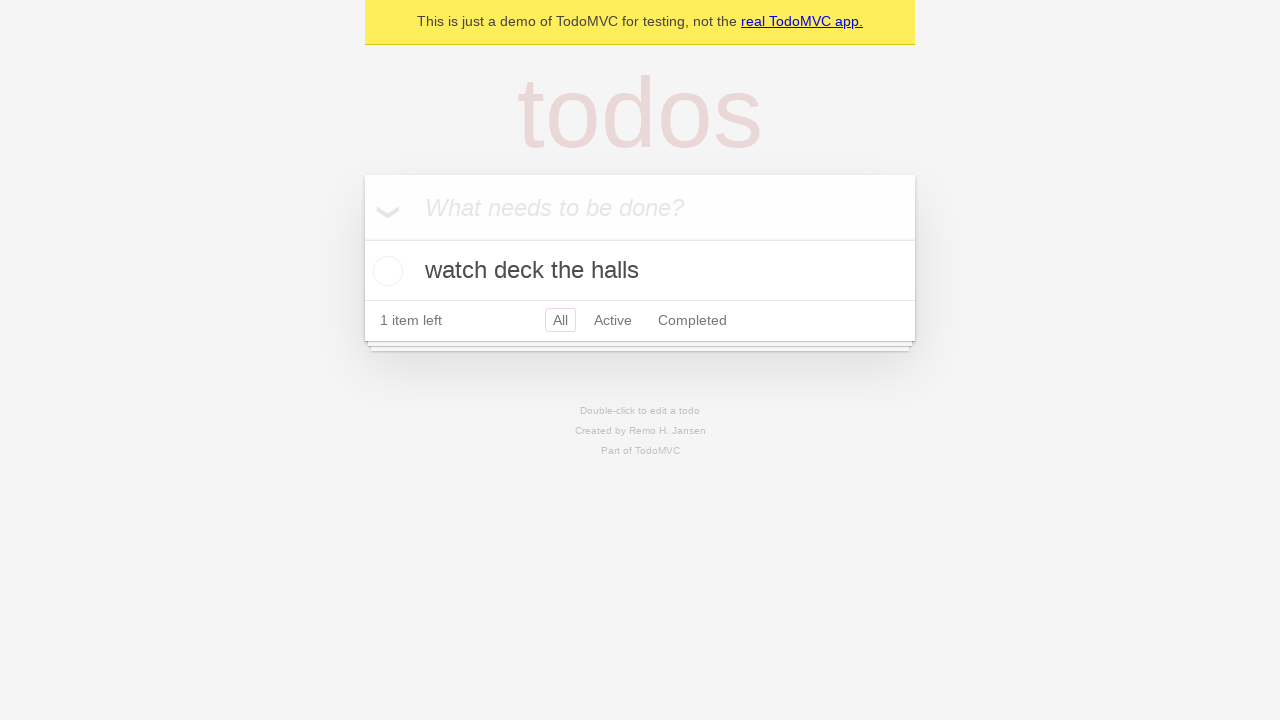

Filled second todo with 'feed the cat' on internal:attr=[placeholder="What needs to be done?"i]
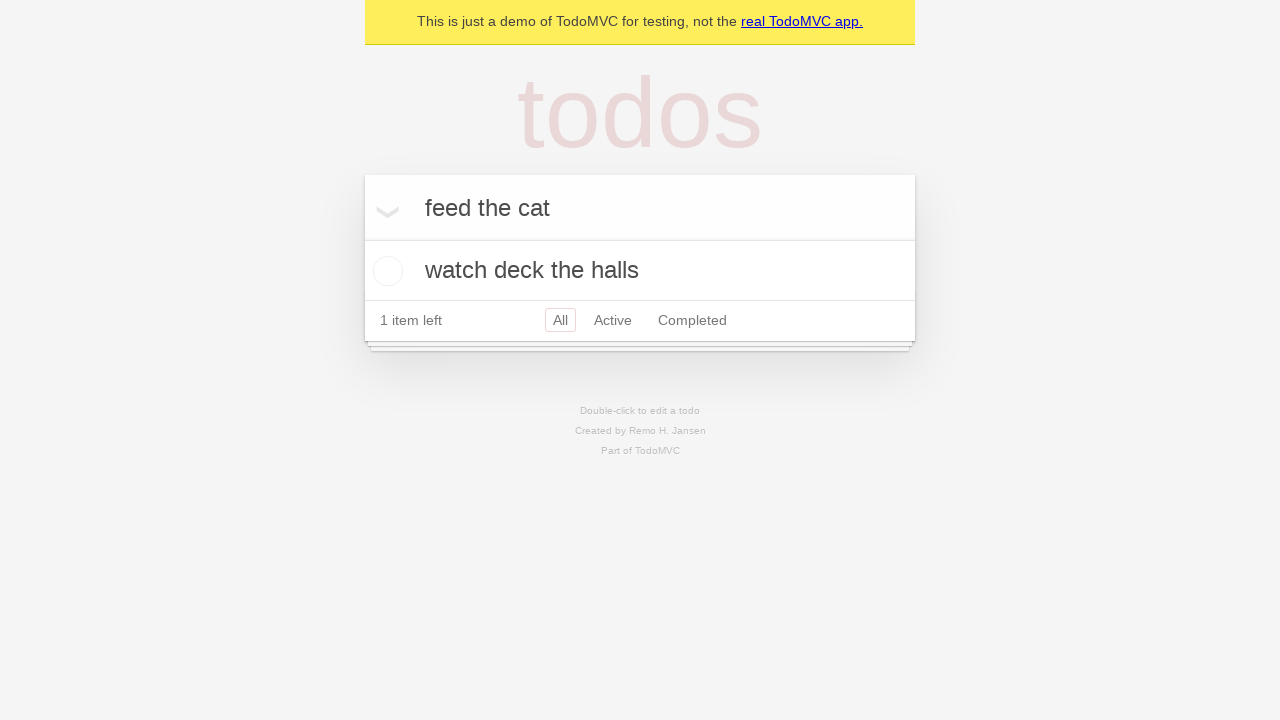

Pressed Enter to add second todo on internal:attr=[placeholder="What needs to be done?"i]
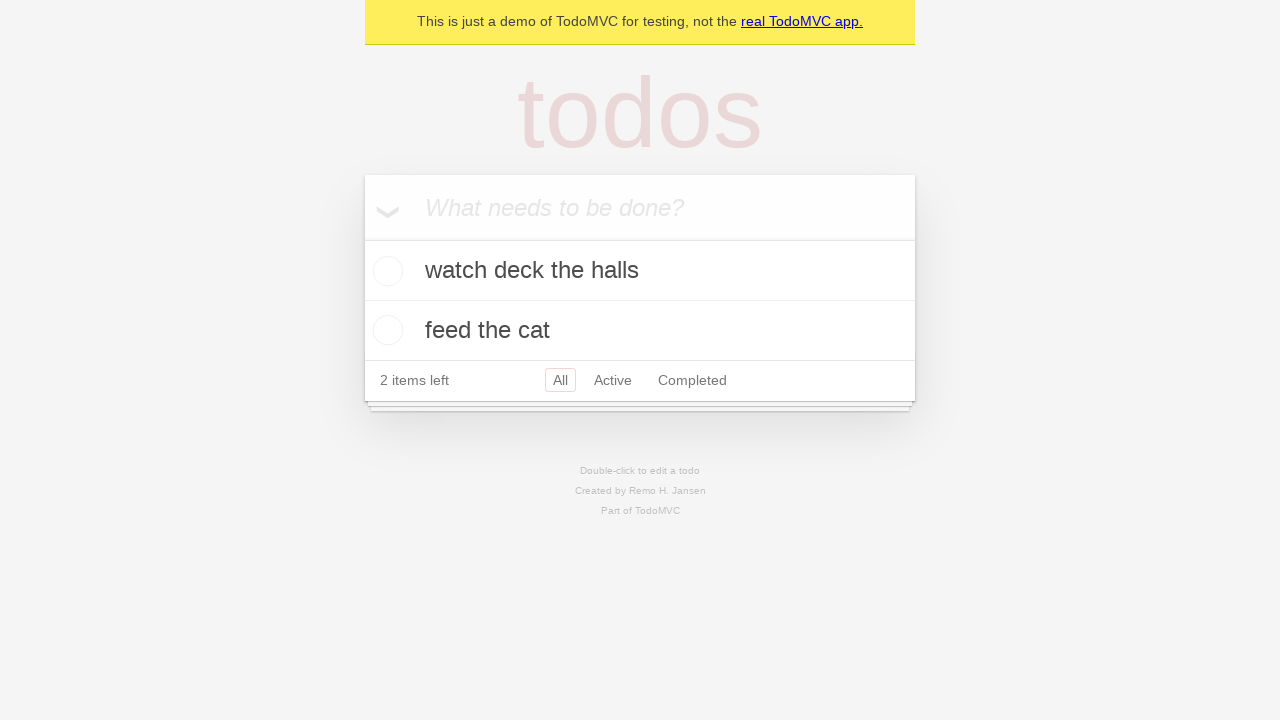

Counter updated to show 2 todo items
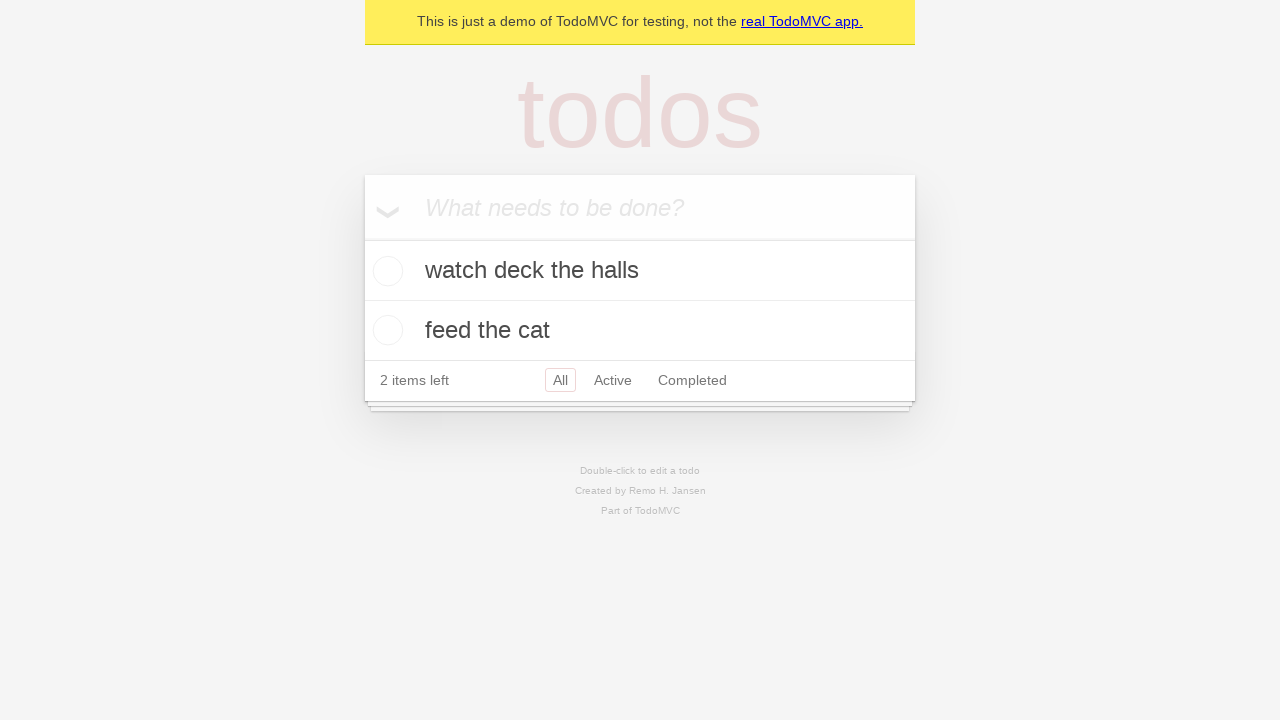

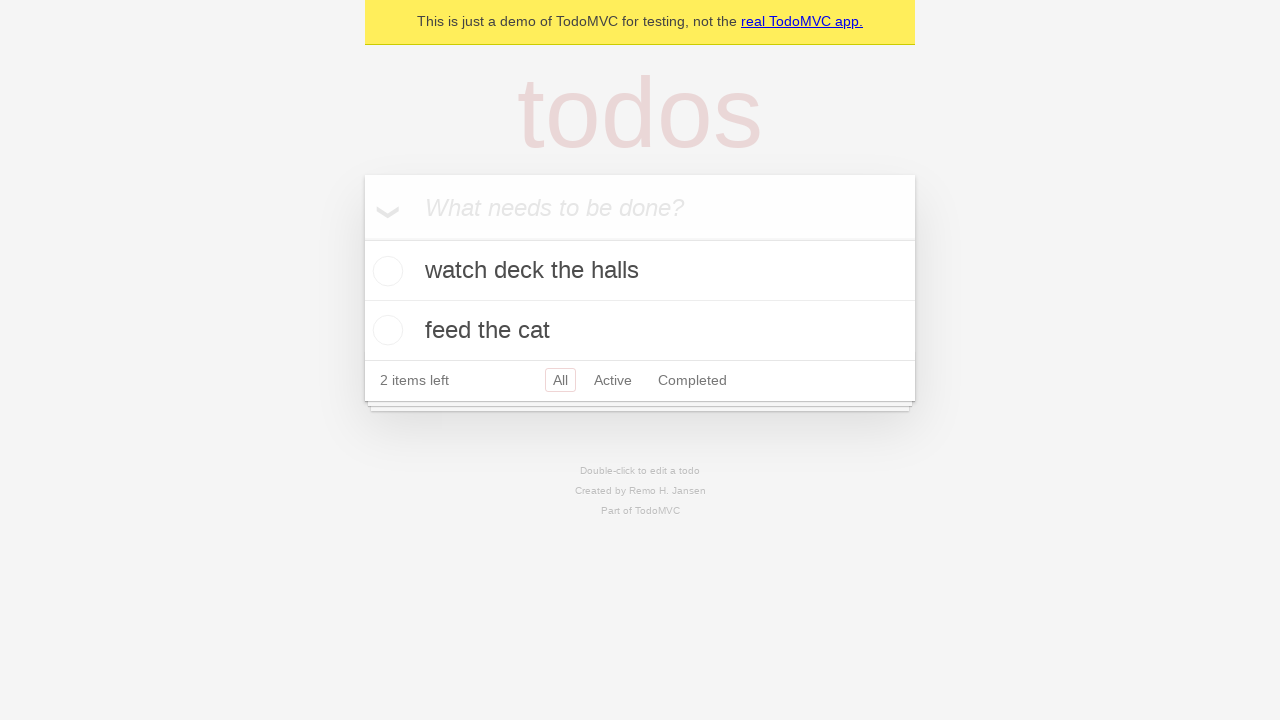